Tests the search functionality on a Katalon demo CMS site by entering "Flying Ninja" in the search field and clicking the search button

Starting URL: https://cms.demo.katalon.com/

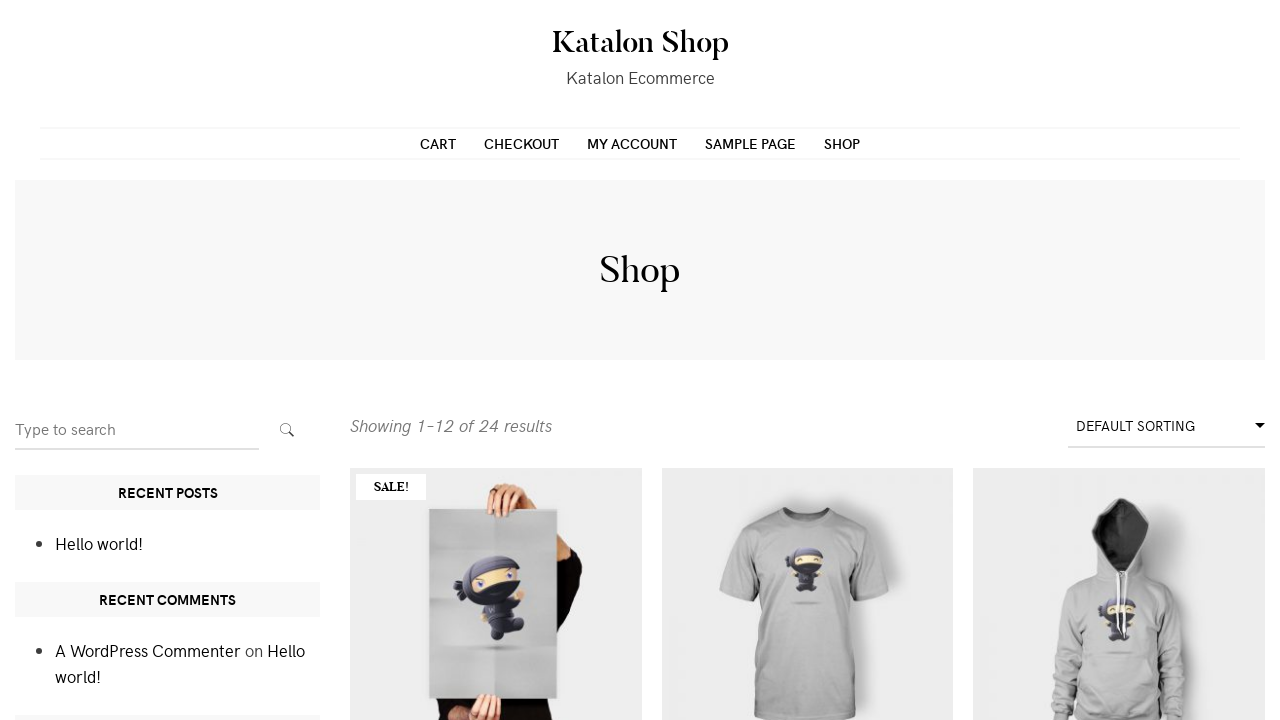

Entered 'Flying Ninja' in the search field on input[name='s']
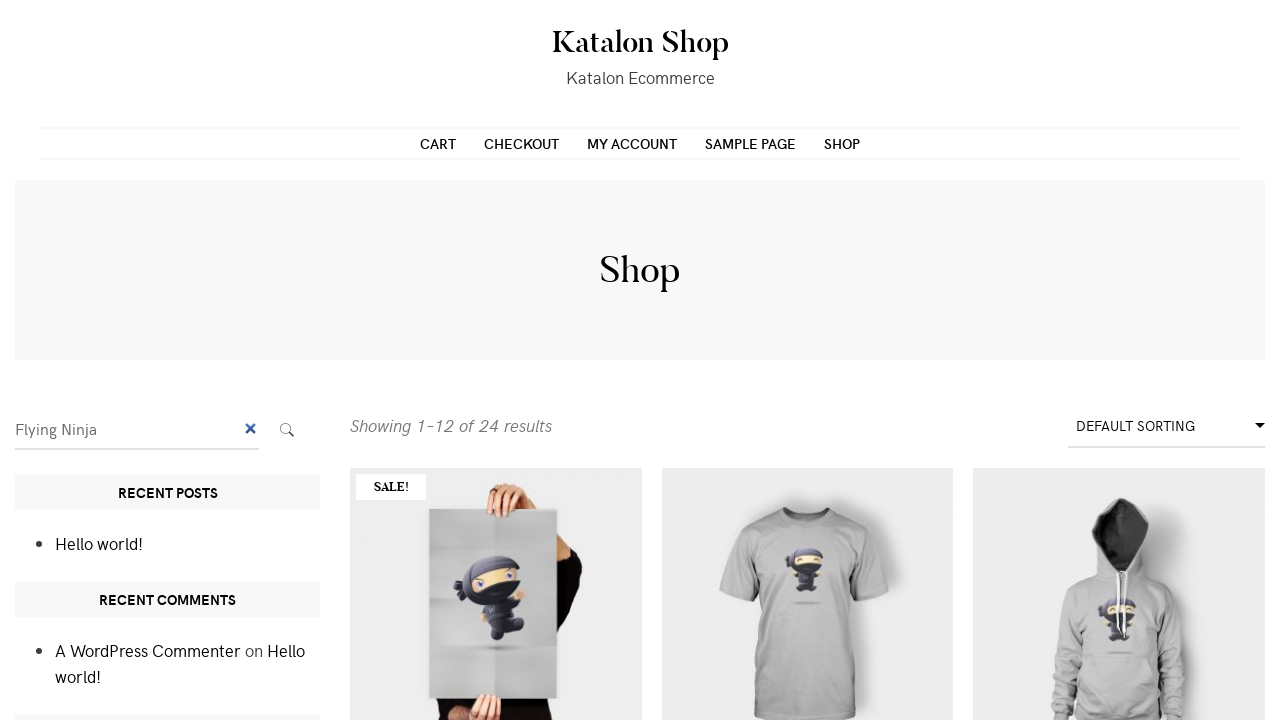

Clicked the search submit button at (287, 430) on .search-submit
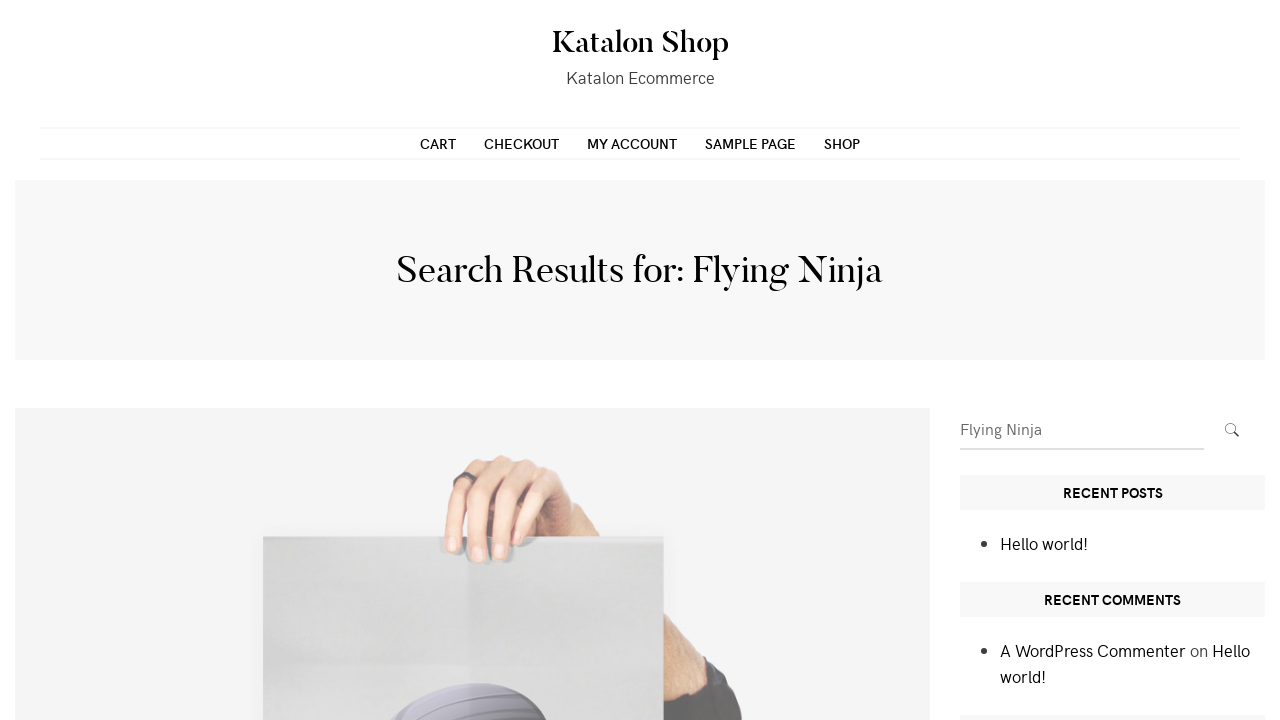

Search results page loaded
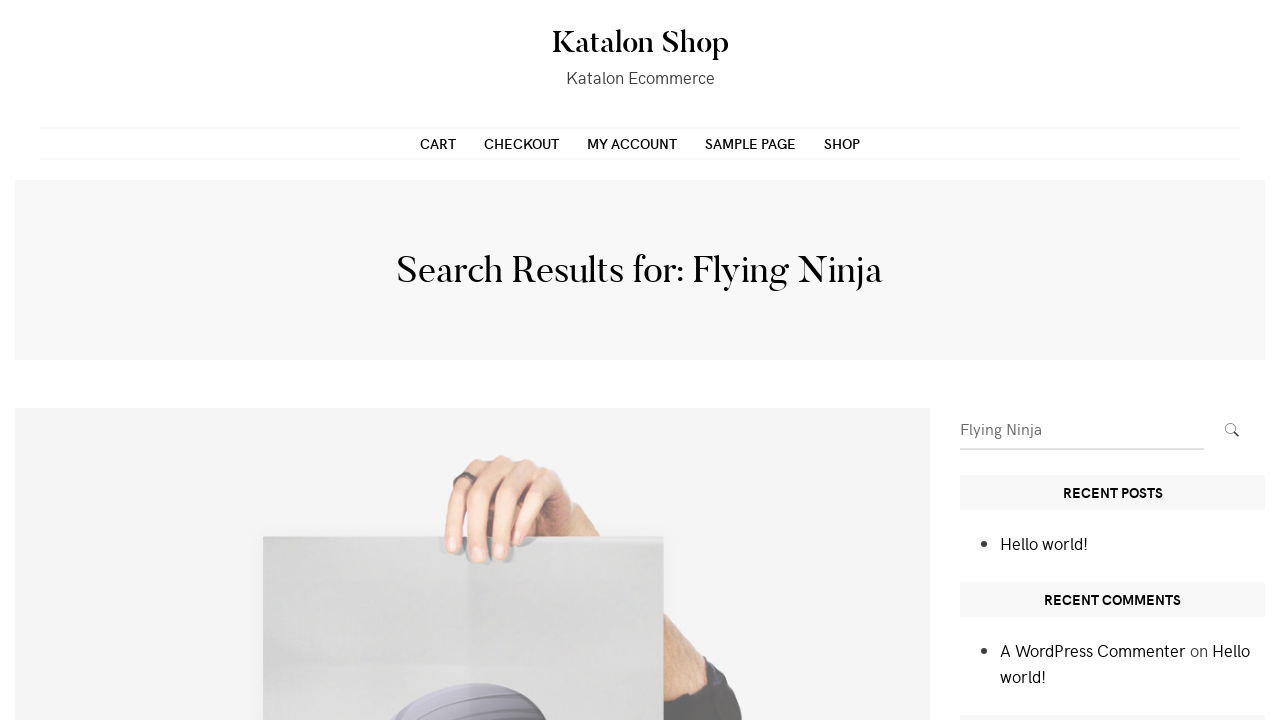

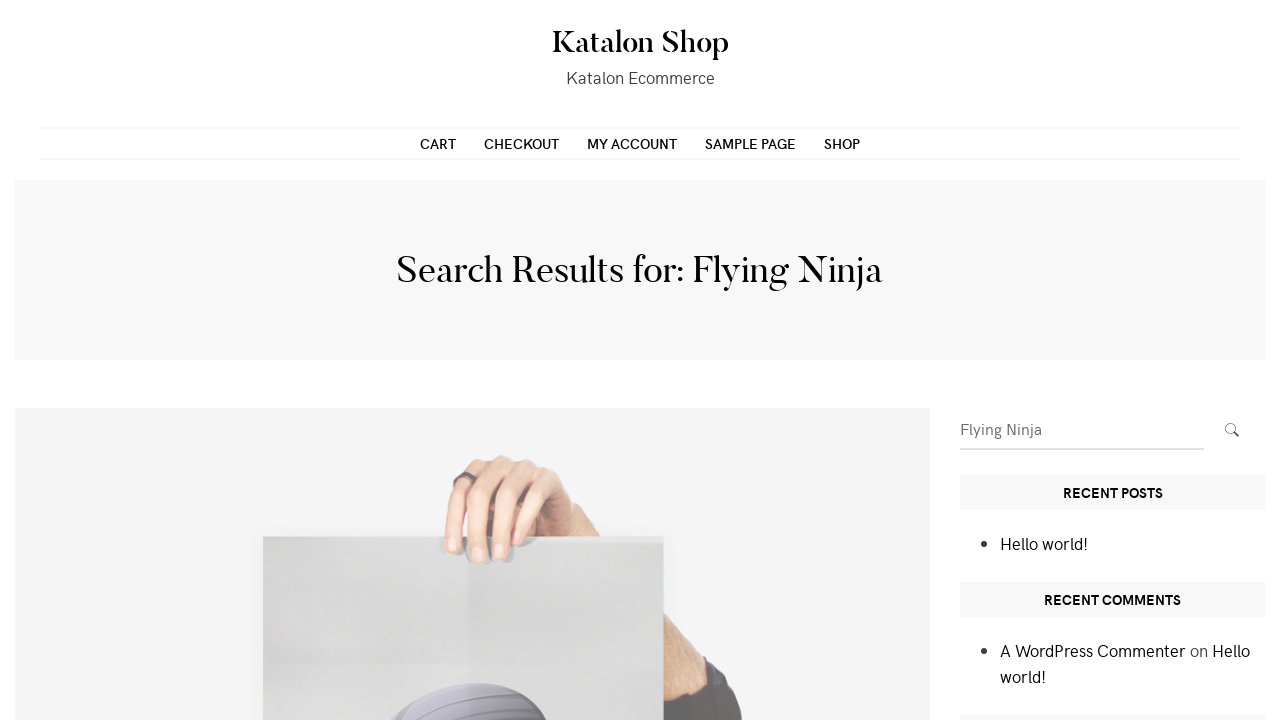